Tests a signup form by filling in first name, last name, and email fields, then clicking the submit button

Starting URL: http://secure-retreat-92358.herokuapp.com/

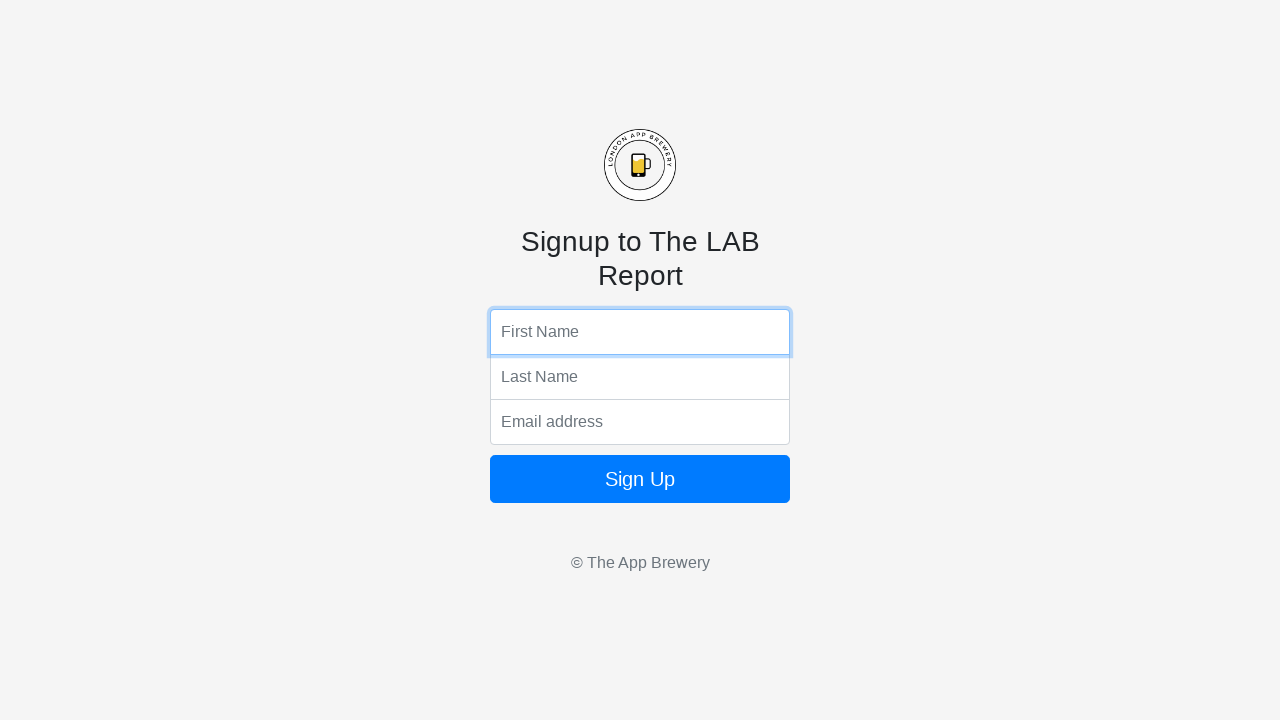

Filled first name field with 'Michael' on input[name='fName']
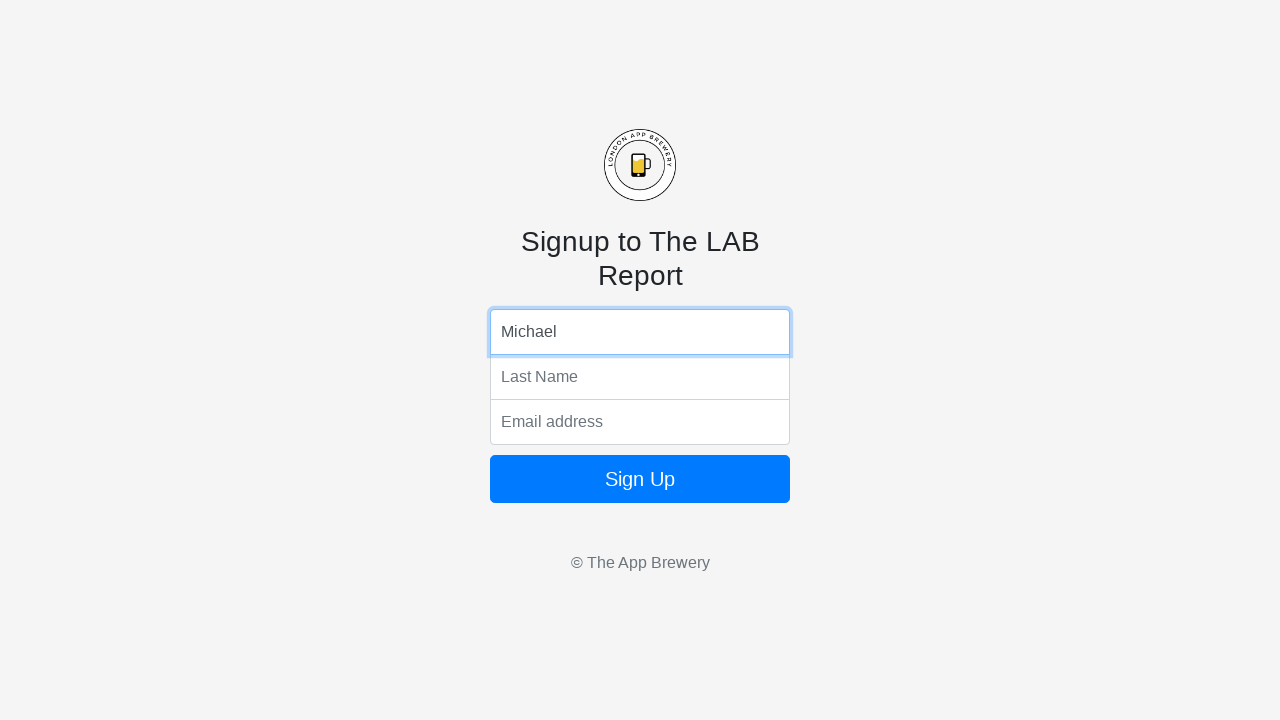

Filled last name field with 'Thompson' on input[name='lName']
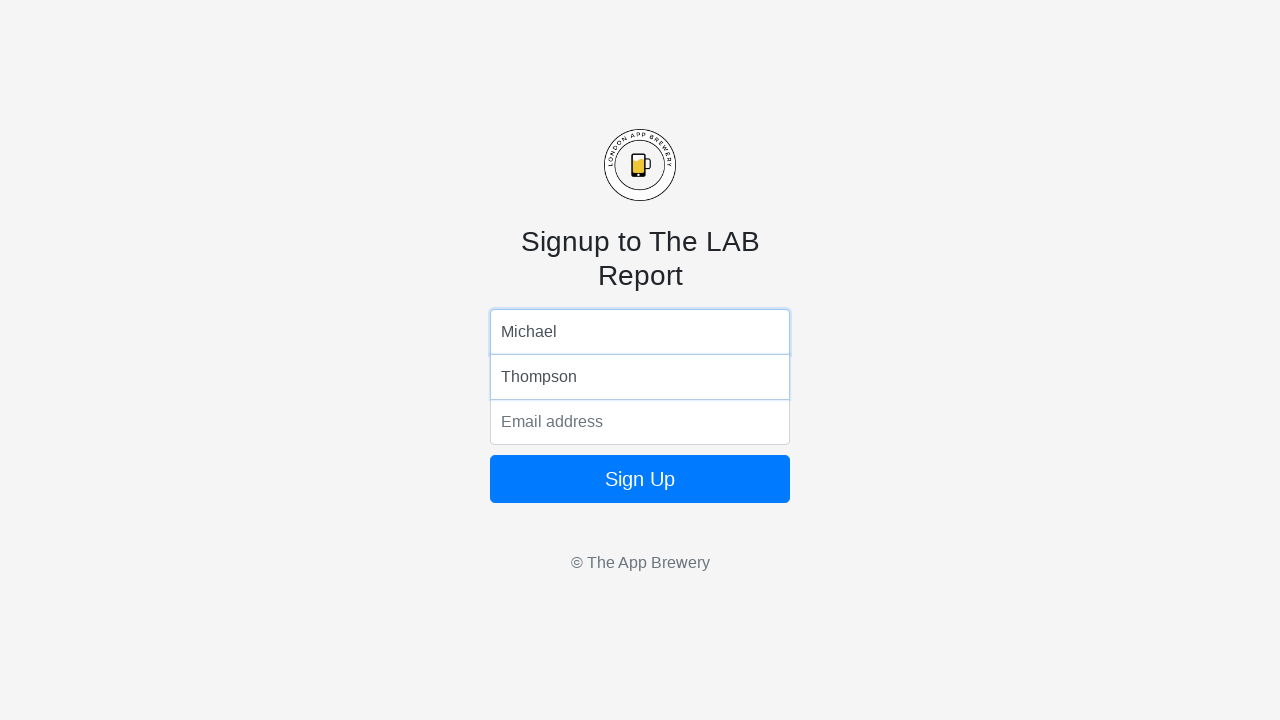

Filled email field with 'michael.thompson@example.com' on input[name='email']
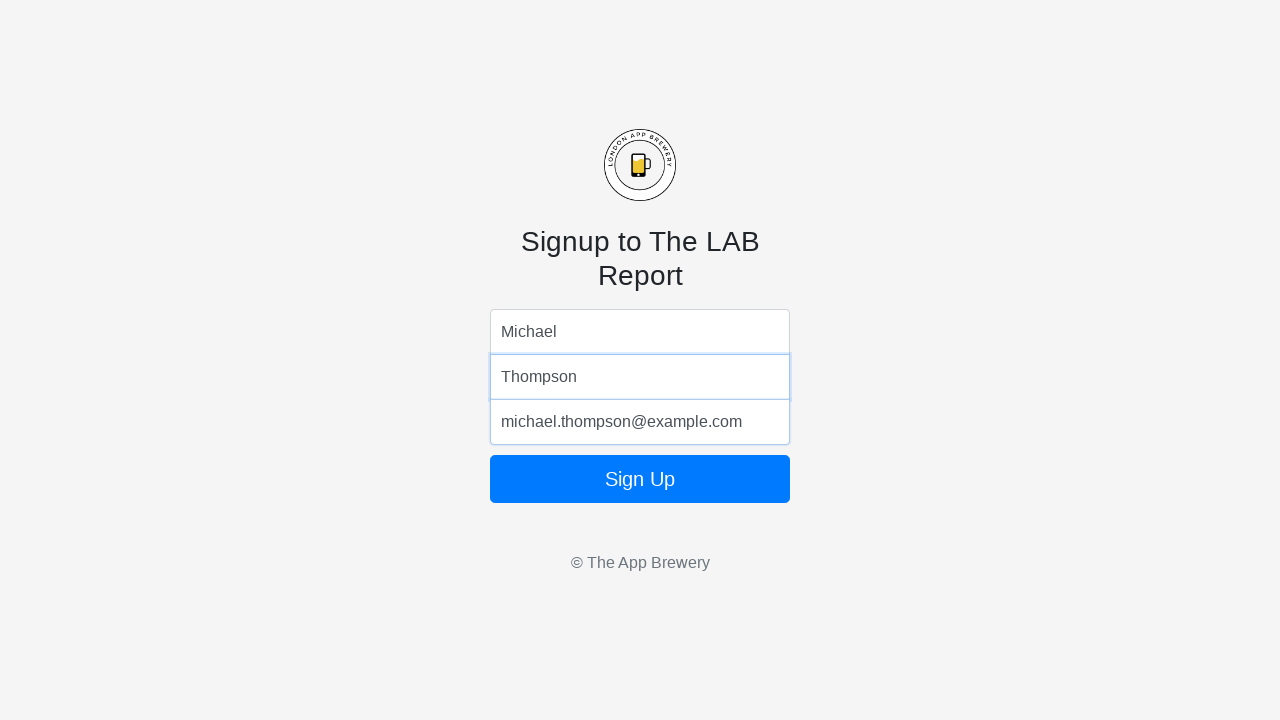

Clicked the submit button to submit the signup form at (640, 479) on .btn-primary
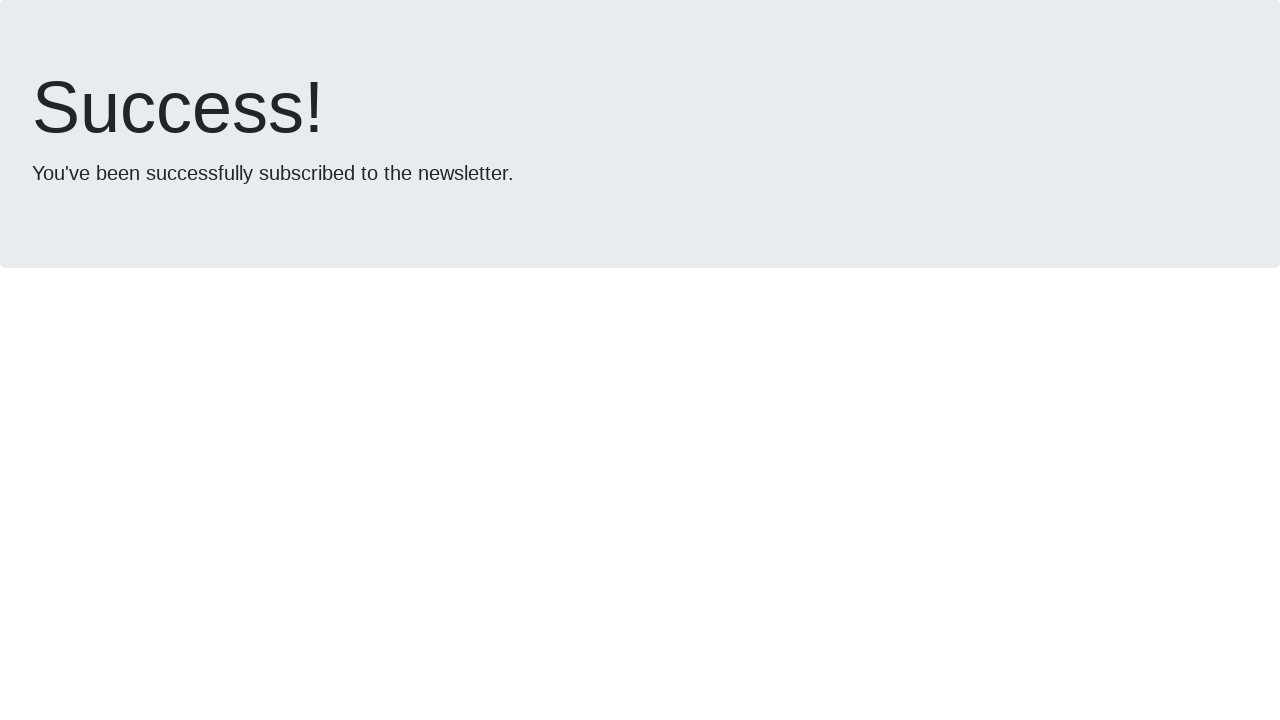

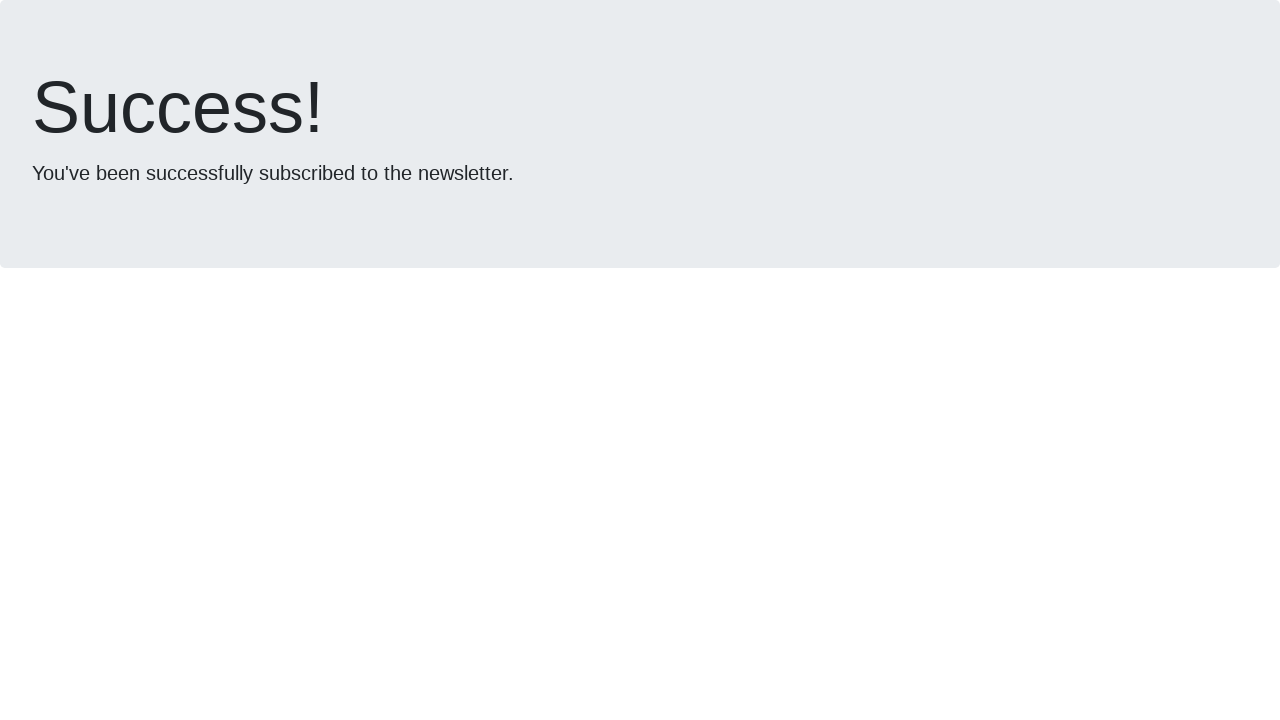